Tests that selecting Node.js from API page platform dropdown shows correct API docs

Starting URL: https://playwright.dev/

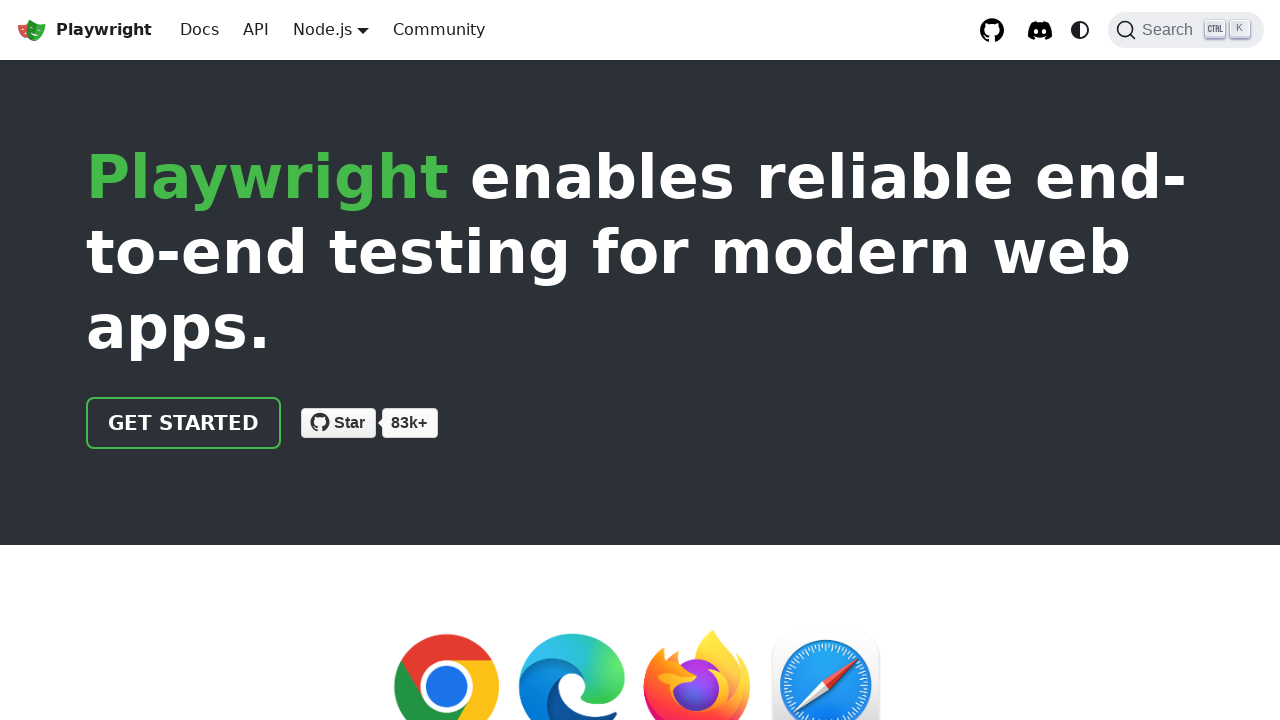

Clicked API link in navbar at (256, 30) on .navbar__items >> internal:role=link[name="API"i]
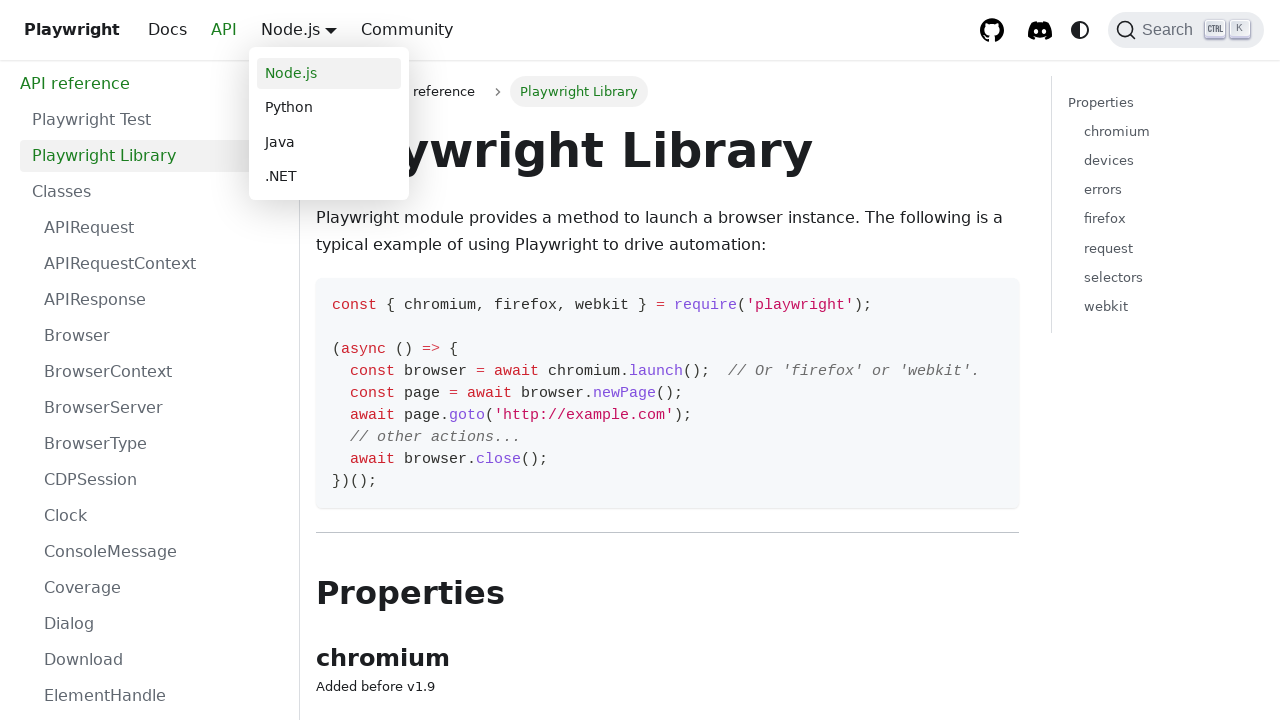

Hovered over platform dropdown menu at (331, 30) on .navbar__item.dropdown.dropdown--hoverable
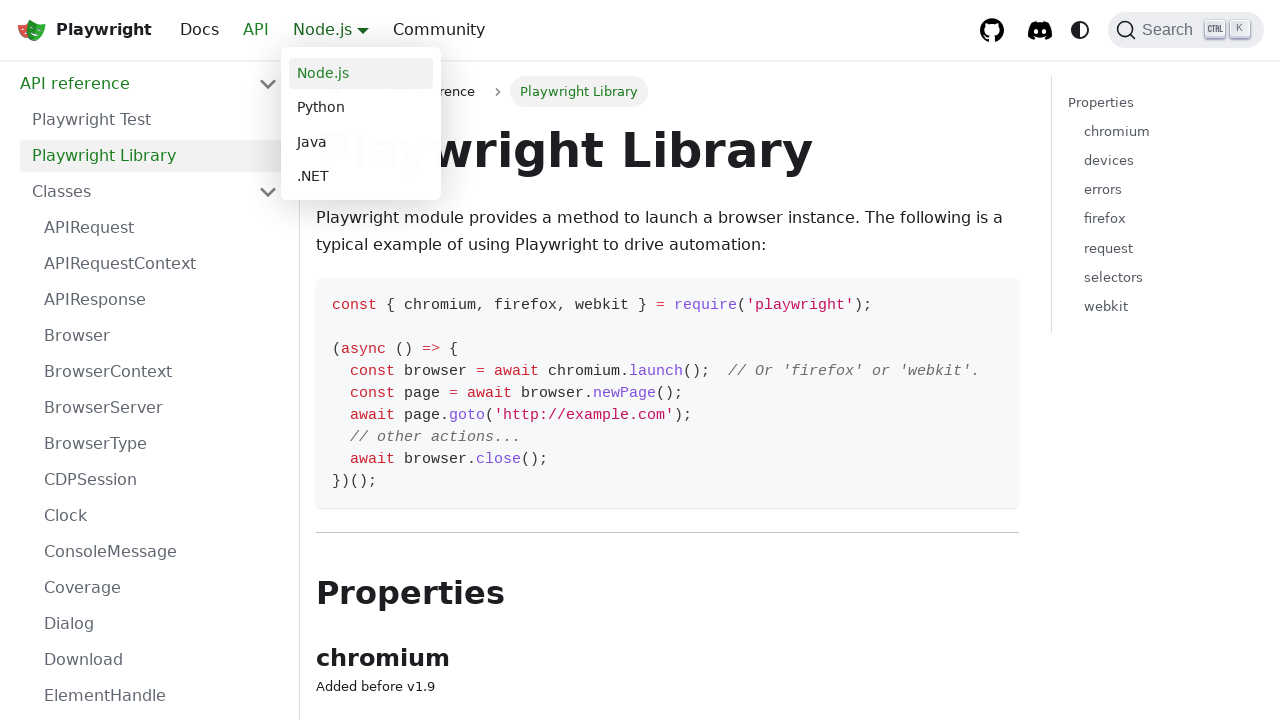

Clicked Node.js option from platform dropdown at (361, 74) on .navbar__item.dropdown.dropdown--hoverable >> internal:role=link[name="Node.js"i
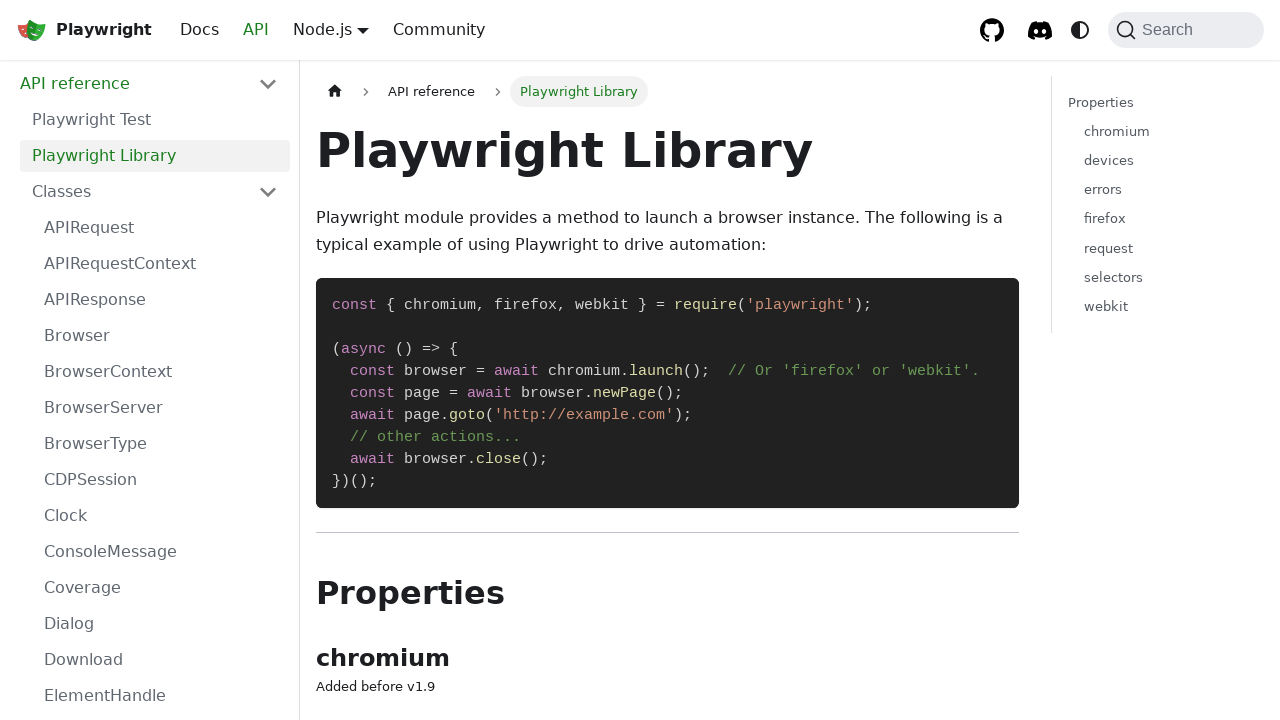

Verified page navigated to Node.js API documentation
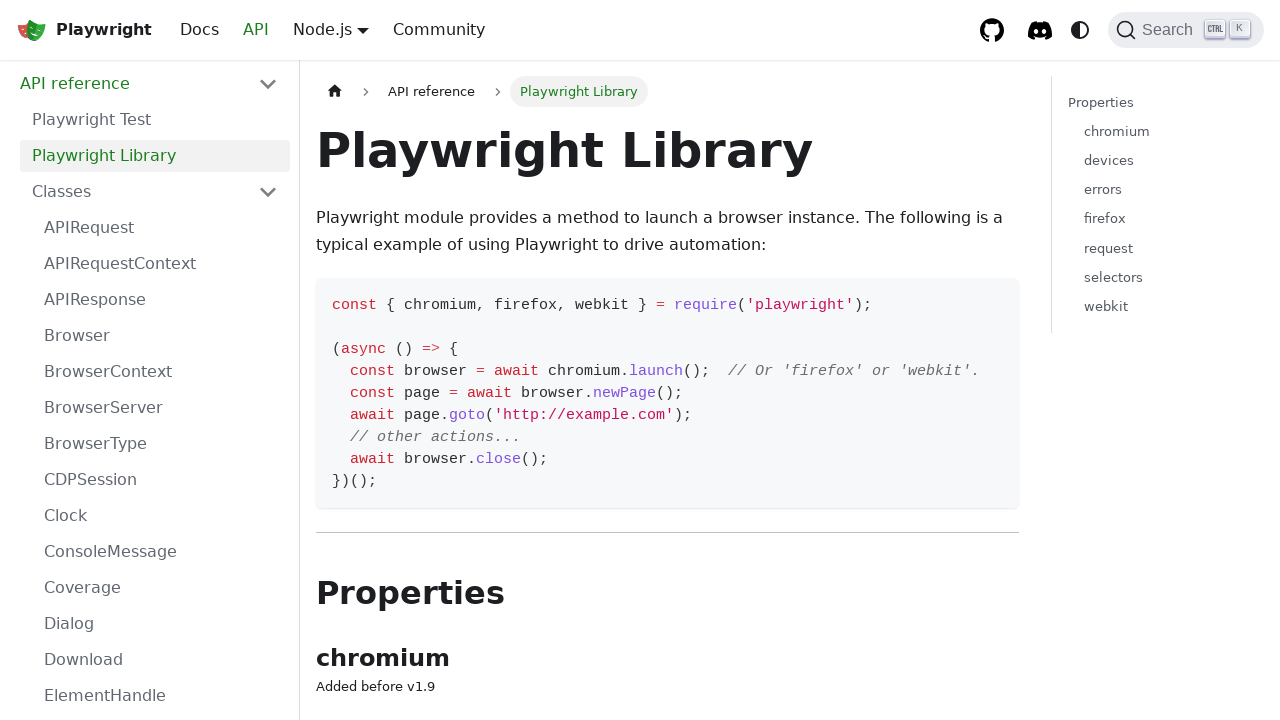

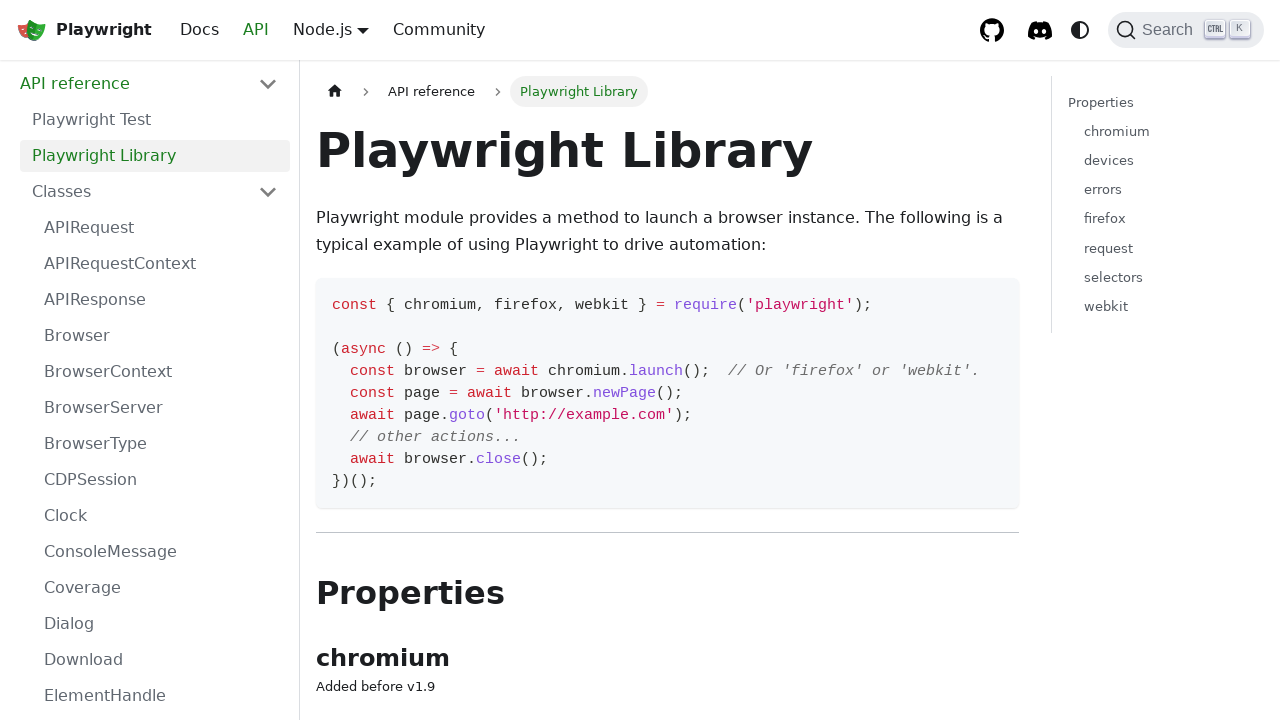